Tests mouse hover menu navigation by hovering over Main Item 2 and clicking a sub item

Starting URL: https://demoqa.com/menu

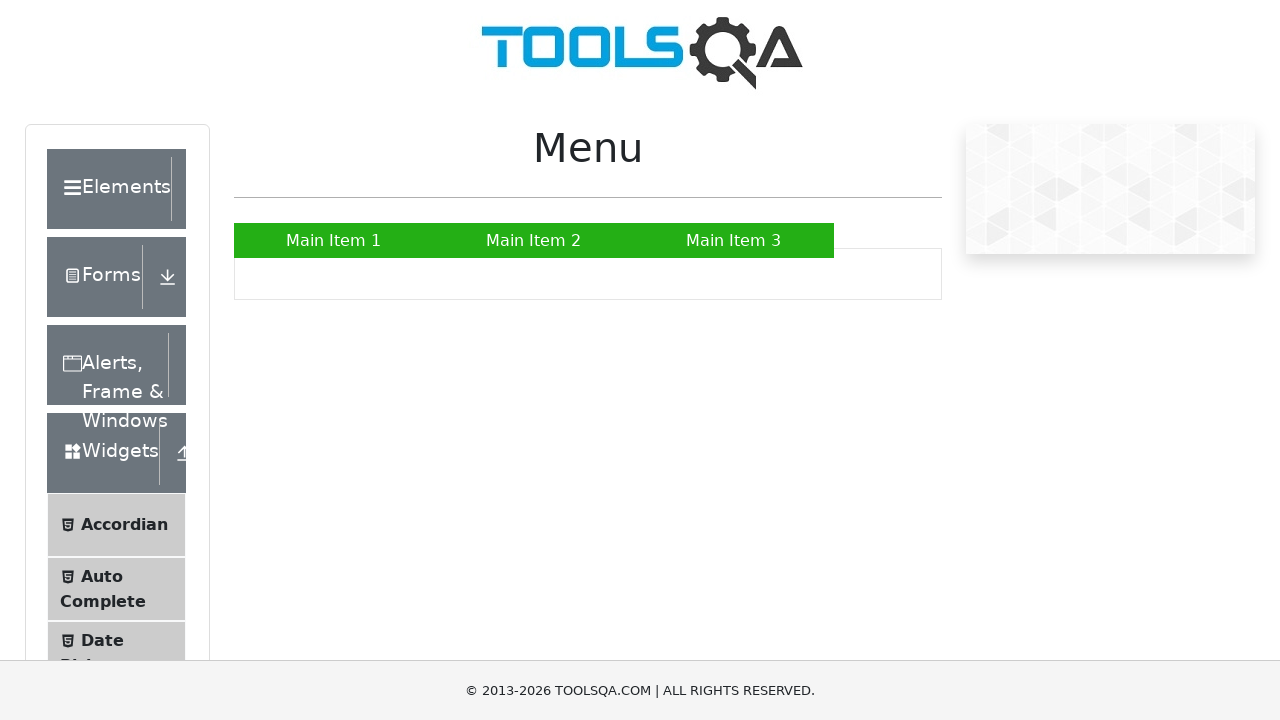

Waited for Main Item 2 menu element to load
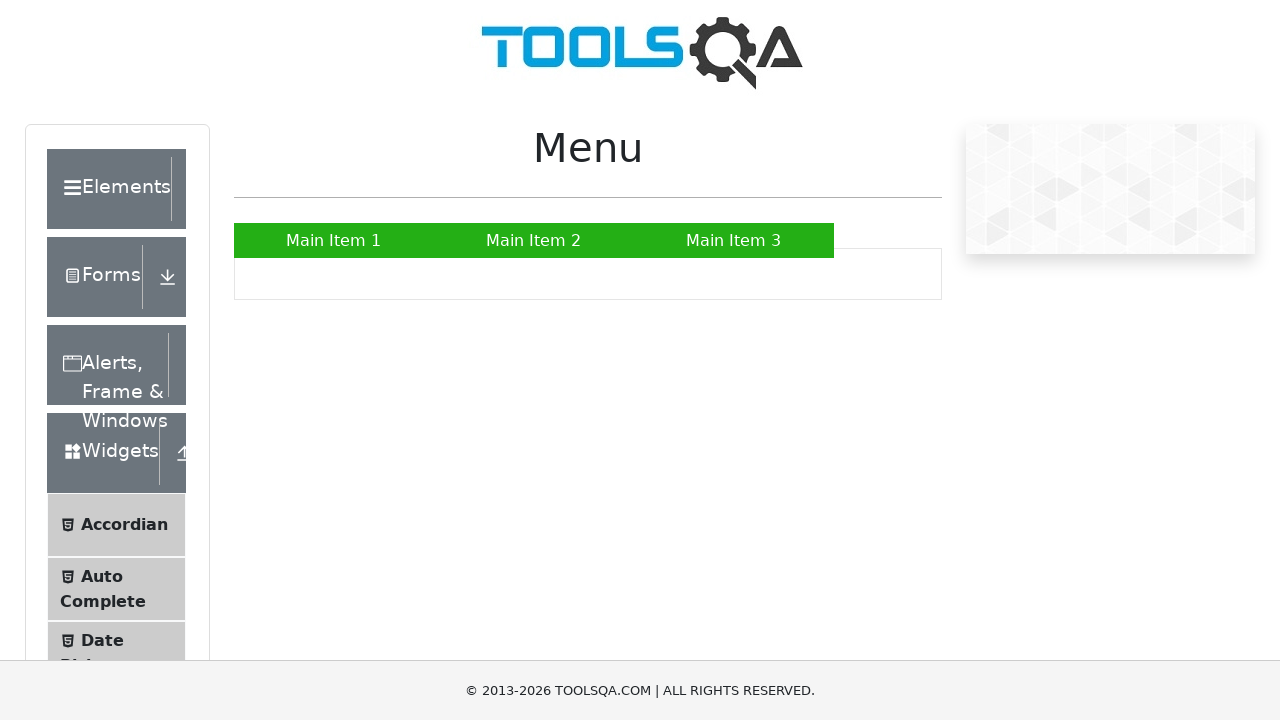

Hovered over Main Item 2 to display submenu at (534, 240) on a:has-text('Main Item 2')
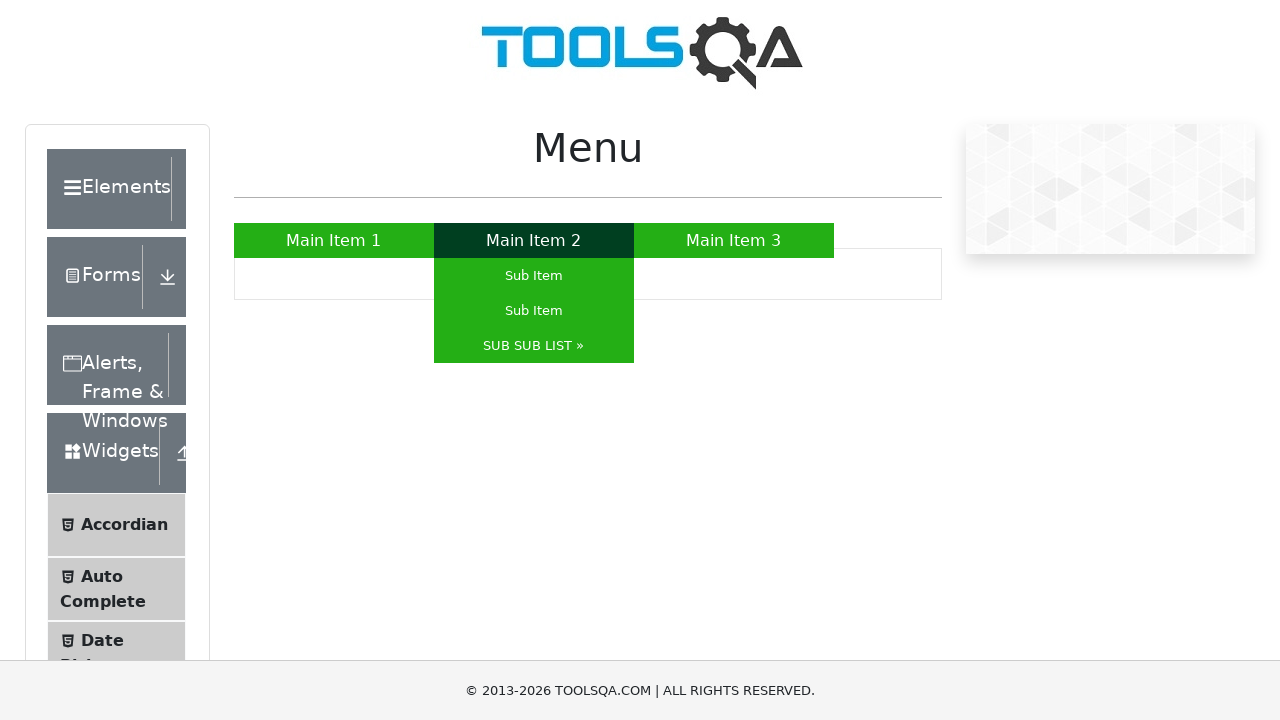

Clicked on Sub Item from the expanded submenu at (534, 310) on li a:has-text('Sub Item') >> nth=1
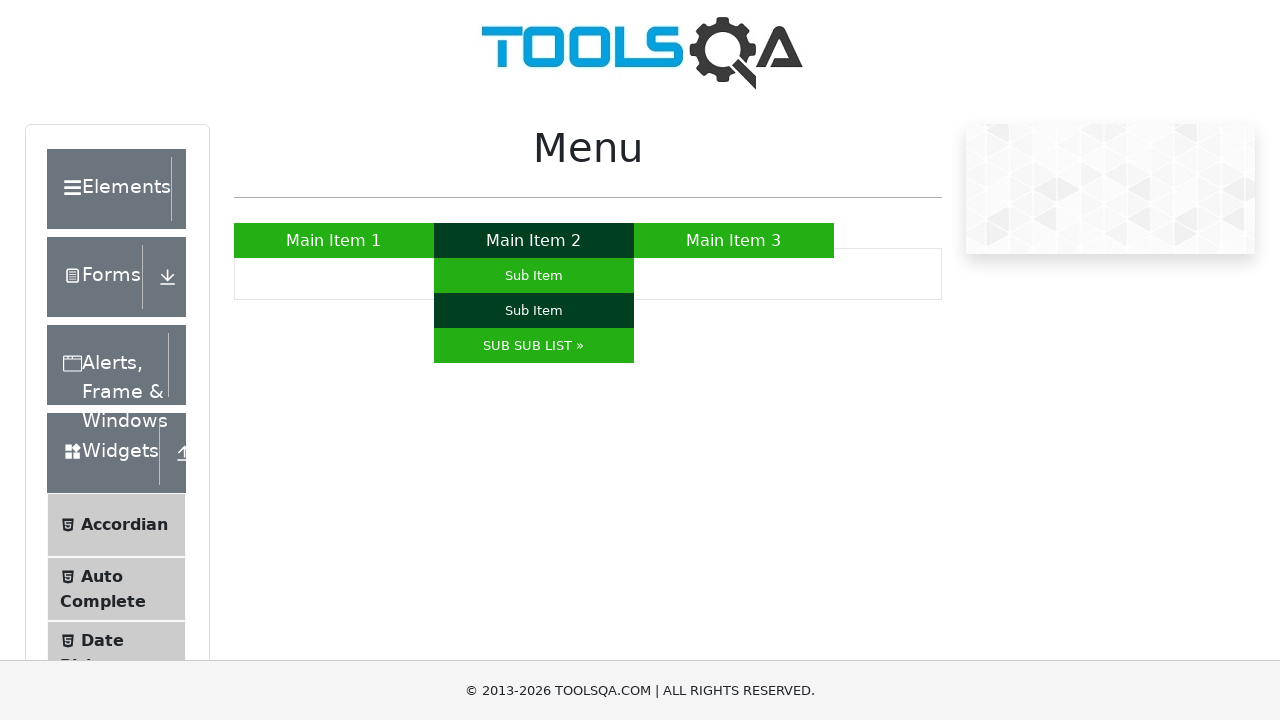

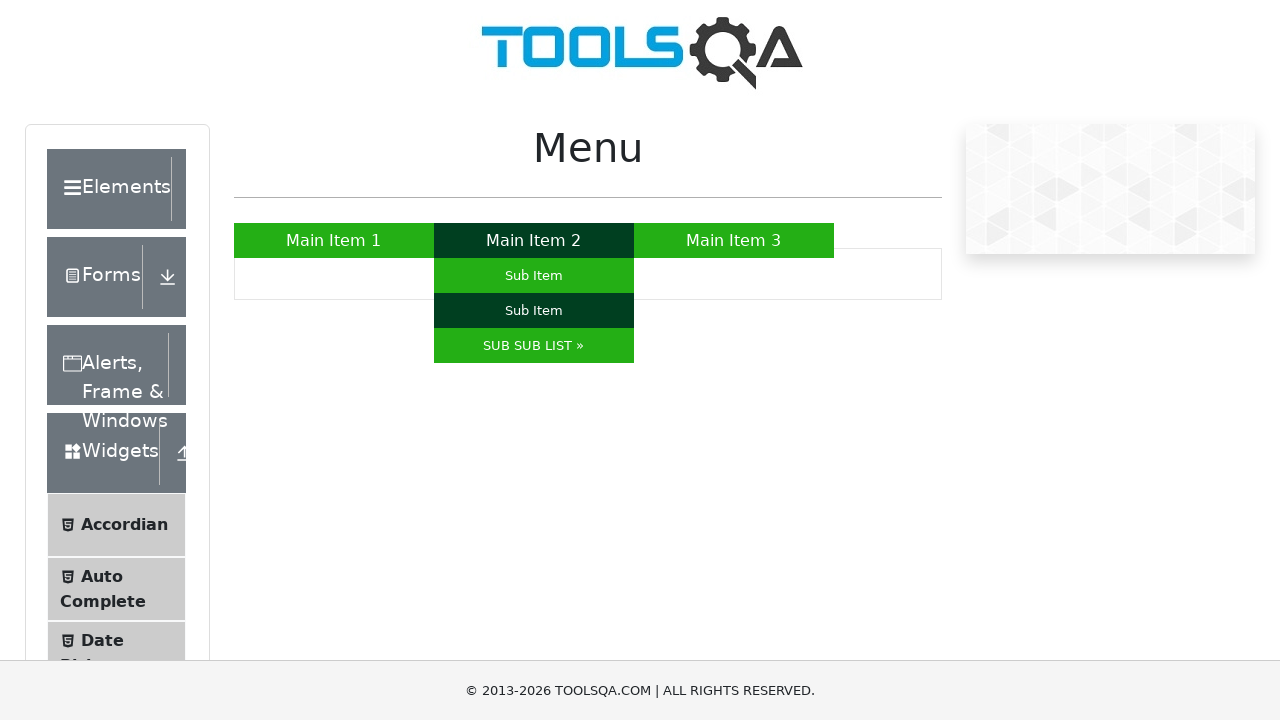